Opens example.com and clicks on the link to navigate to the IANA reserved domains page

Starting URL: http://example.com

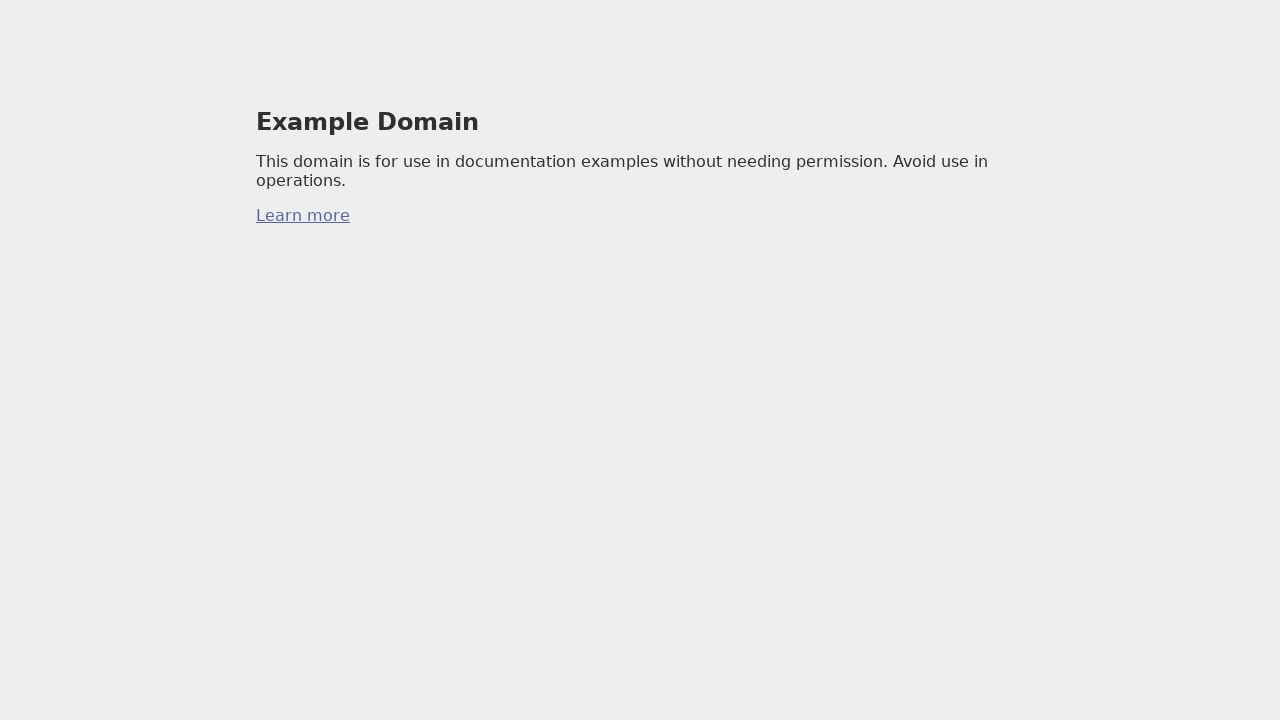

Clicked link to navigate to IANA reserved domains page at (303, 216) on a
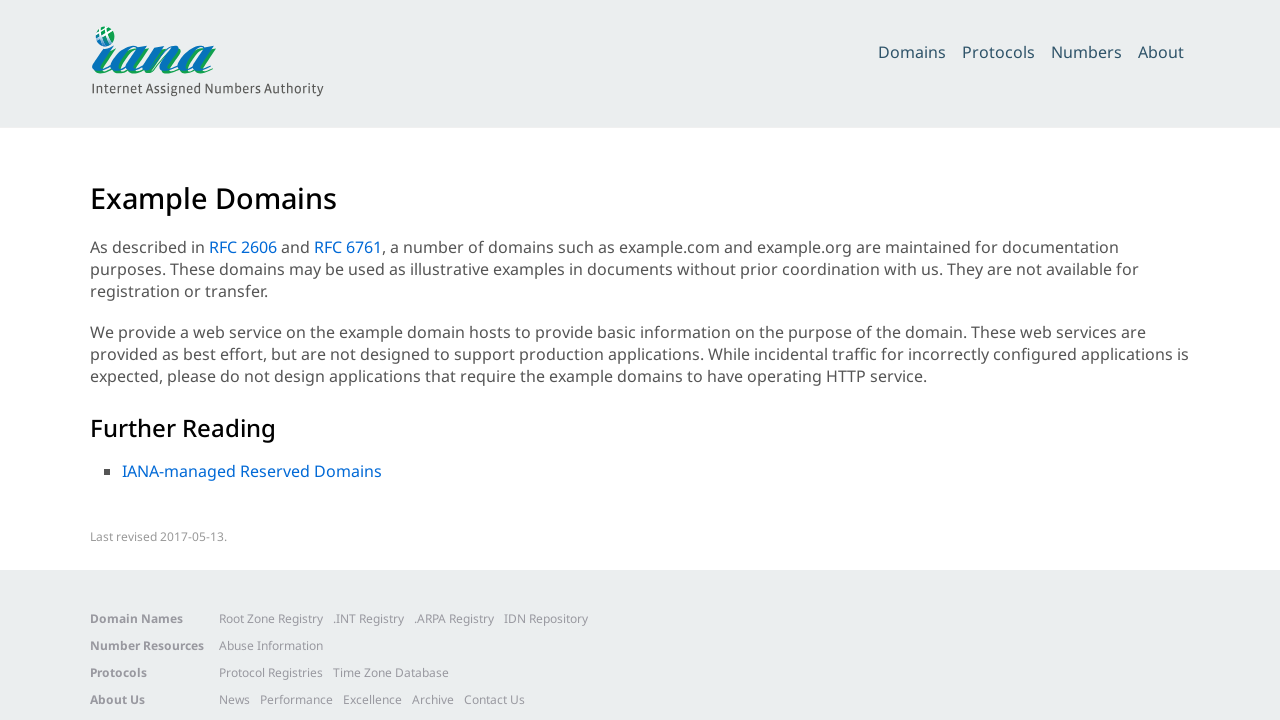

Navigation completed and page loaded
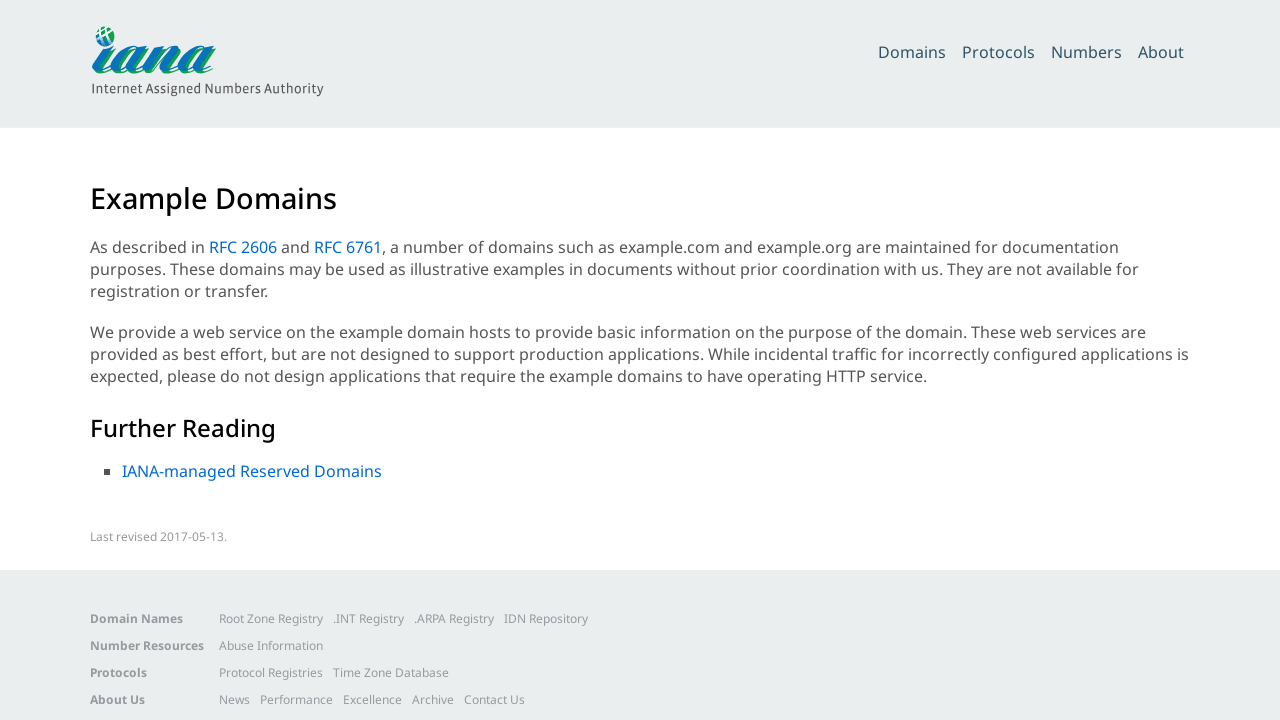

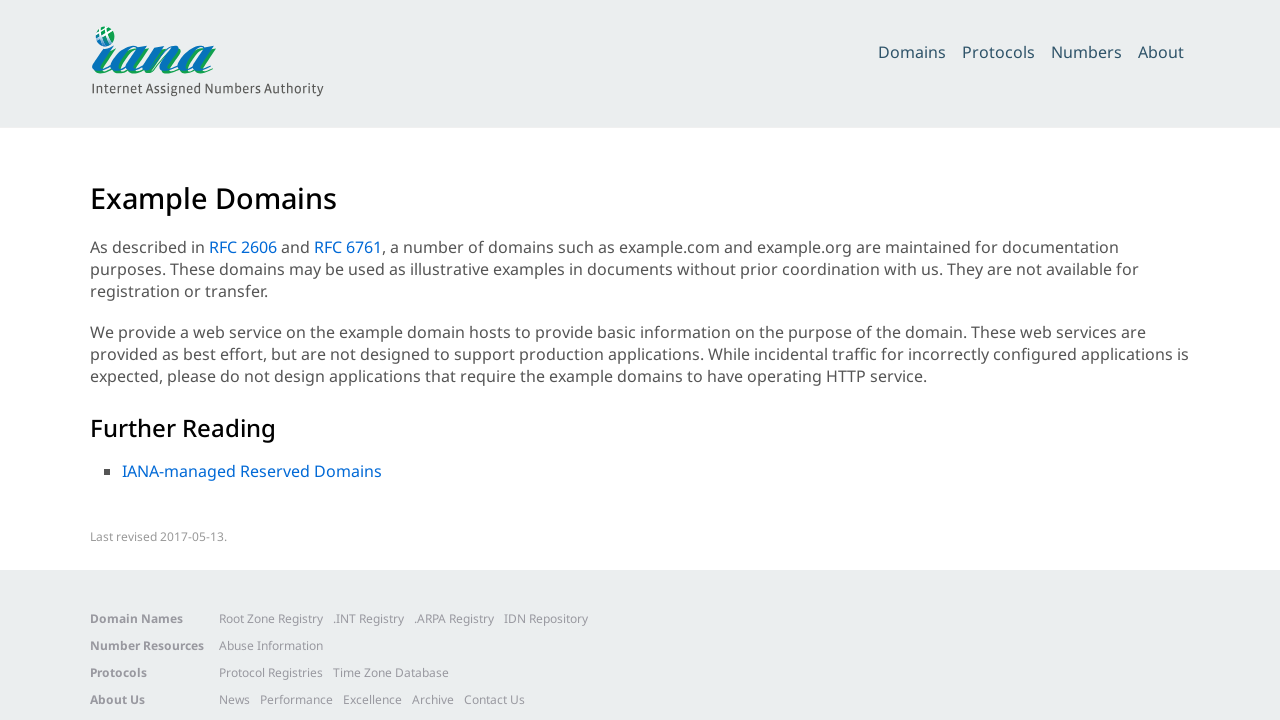